Tests checking and unchecking the mark all as complete toggle to clear completed state

Starting URL: https://demo.playwright.dev/todomvc

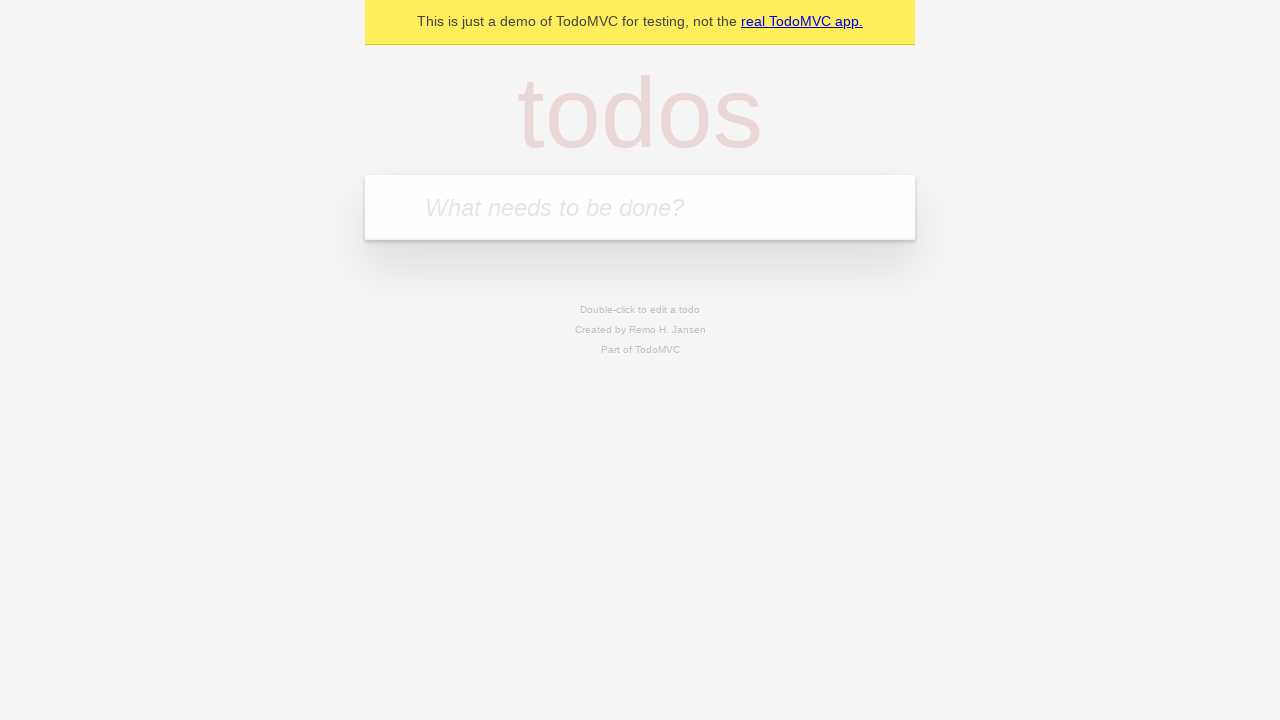

Filled todo input with 'buy some cheese' on internal:attr=[placeholder="What needs to be done?"i]
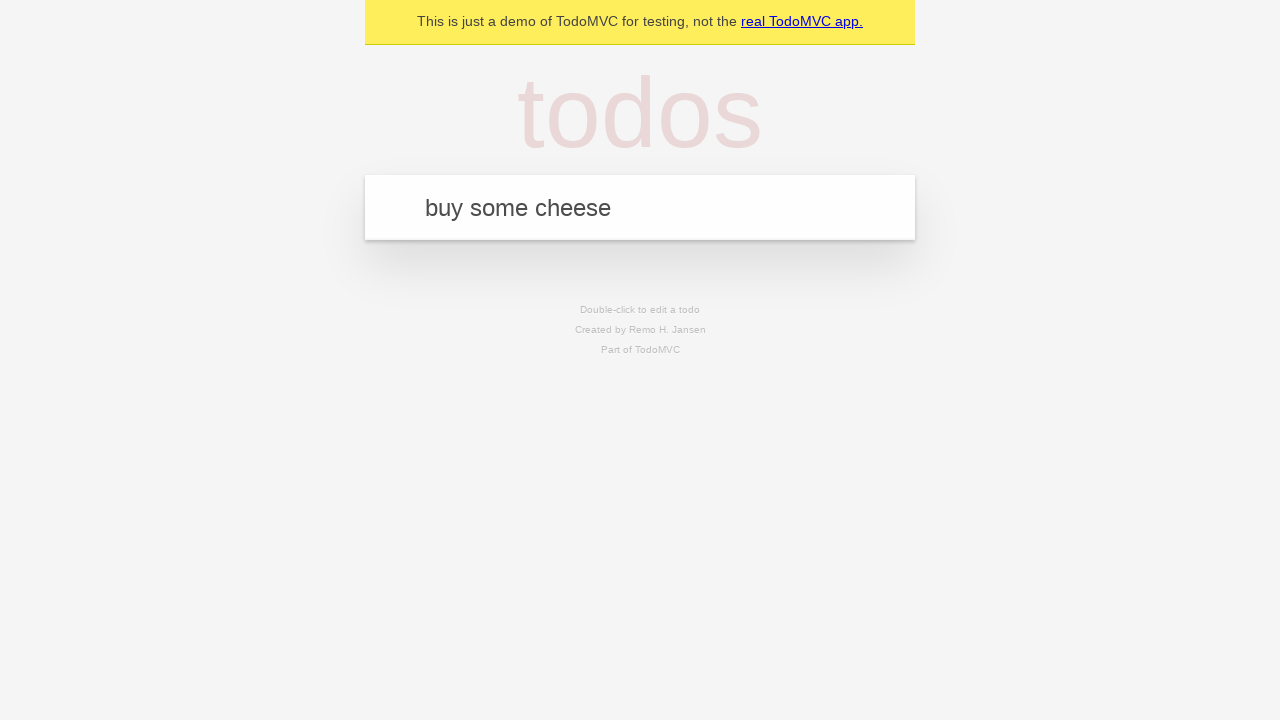

Pressed Enter to create first todo item on internal:attr=[placeholder="What needs to be done?"i]
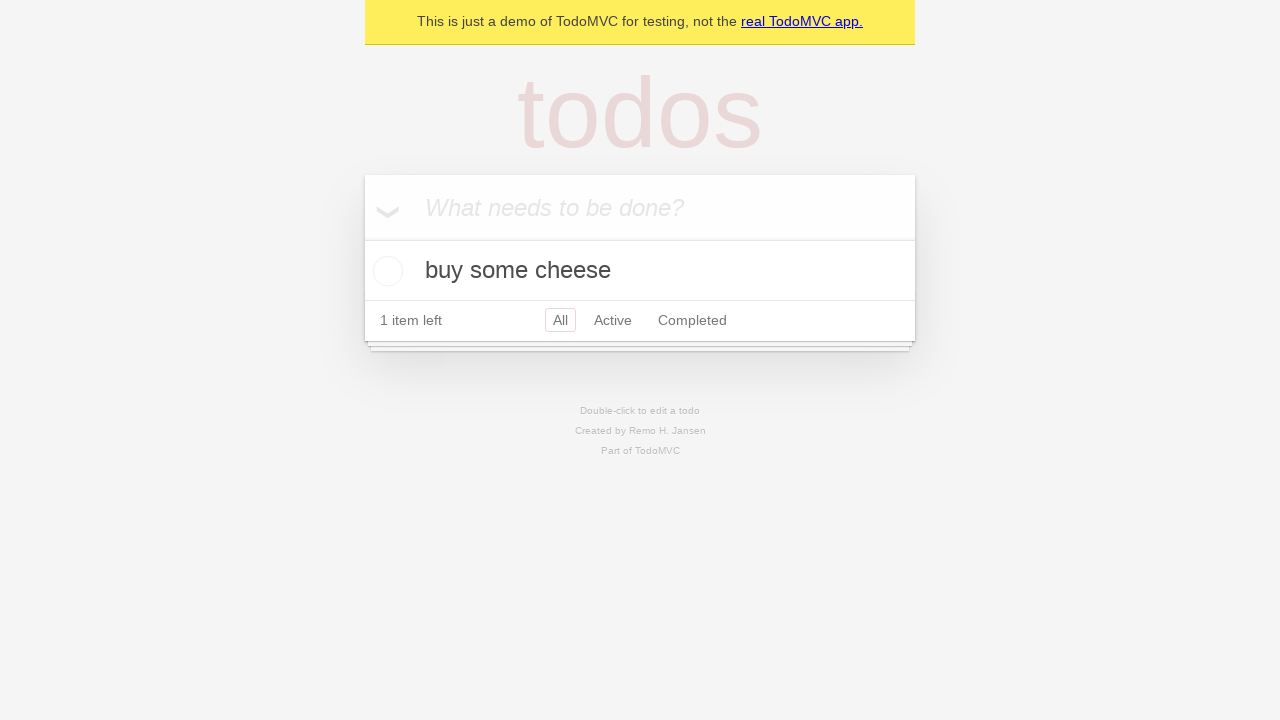

Filled todo input with 'feed the cat' on internal:attr=[placeholder="What needs to be done?"i]
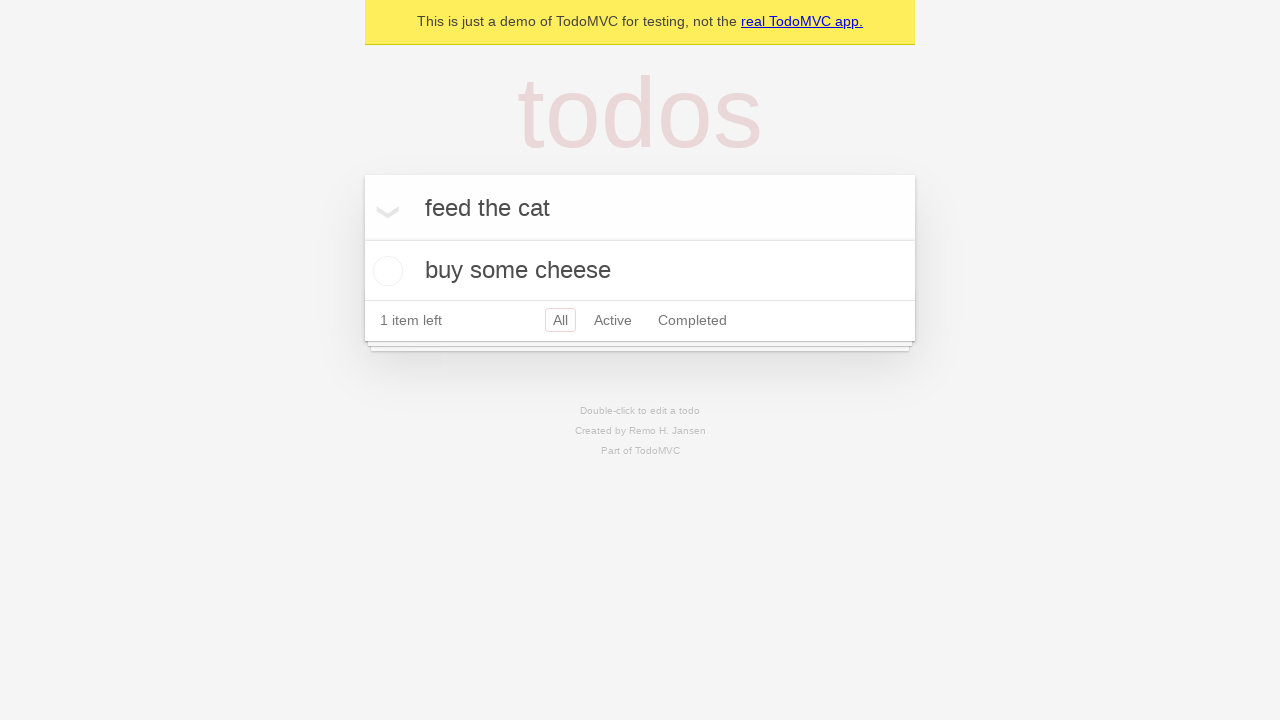

Pressed Enter to create second todo item on internal:attr=[placeholder="What needs to be done?"i]
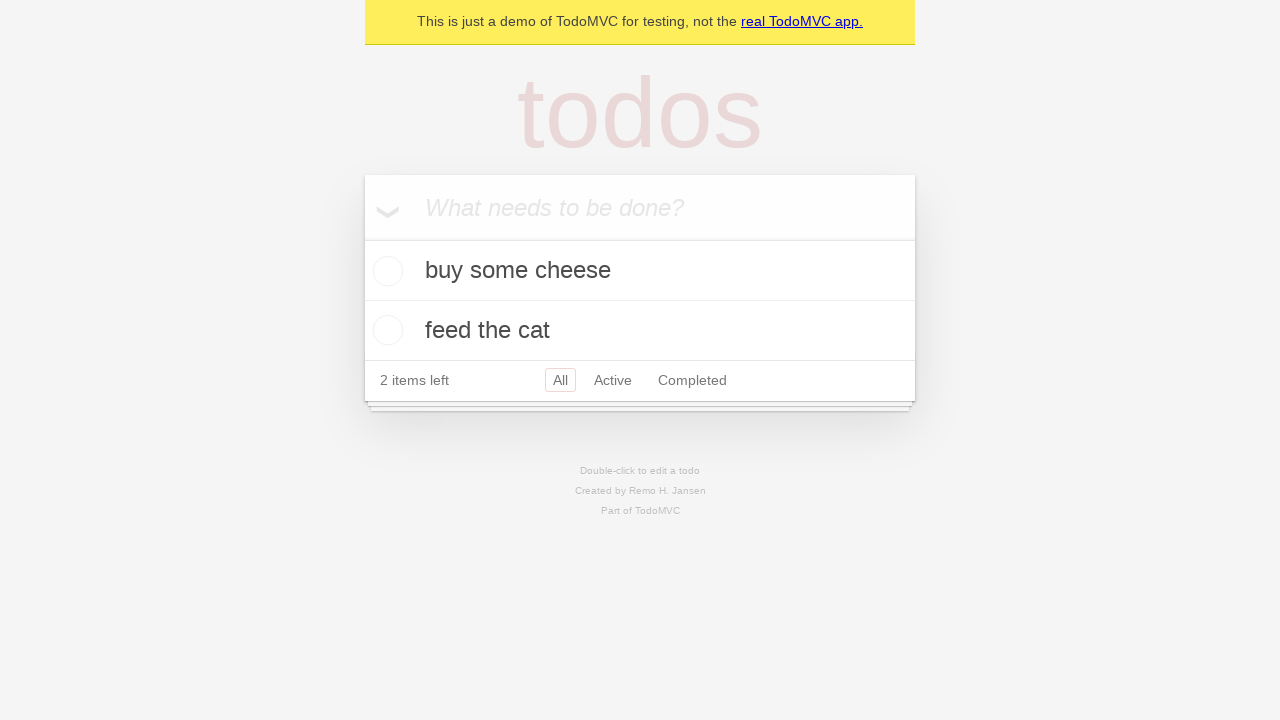

Filled todo input with 'book a doctors appointment' on internal:attr=[placeholder="What needs to be done?"i]
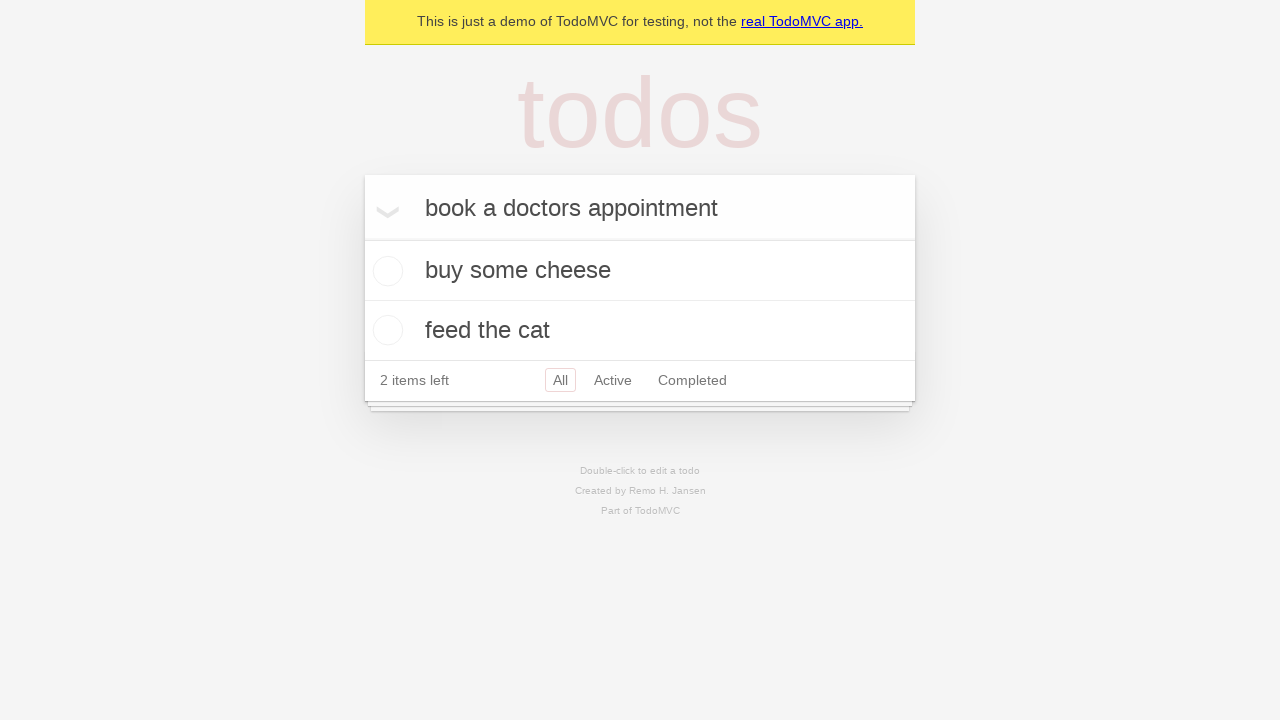

Pressed Enter to create third todo item on internal:attr=[placeholder="What needs to be done?"i]
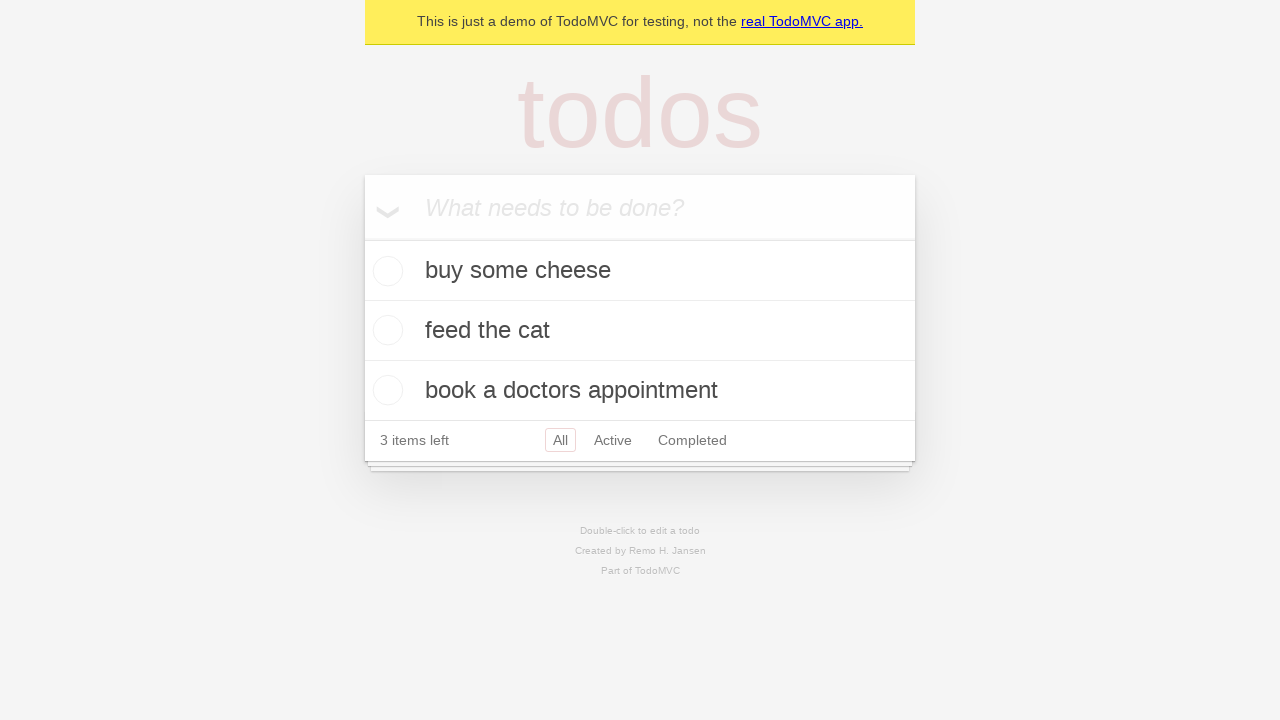

Checked 'Mark all as complete' toggle to mark all items as complete at (362, 238) on internal:label="Mark all as complete"i
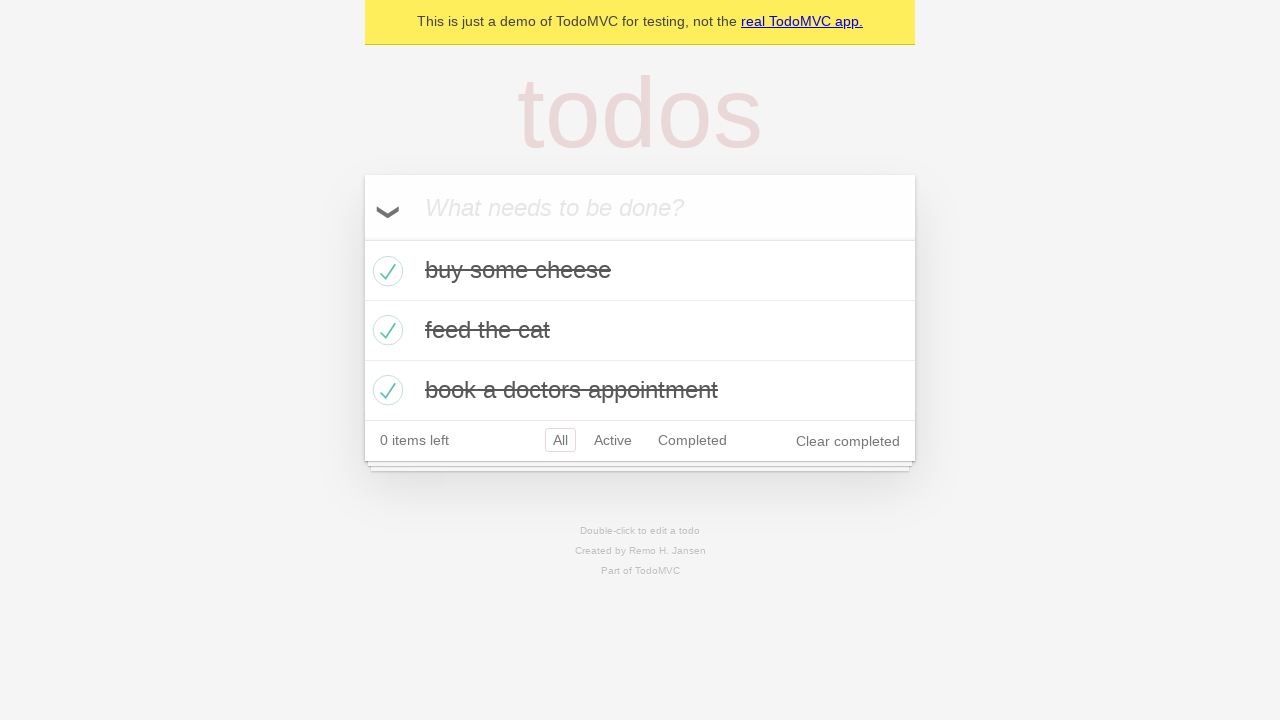

Unchecked 'Mark all as complete' toggle to clear completed state of all items at (362, 238) on internal:label="Mark all as complete"i
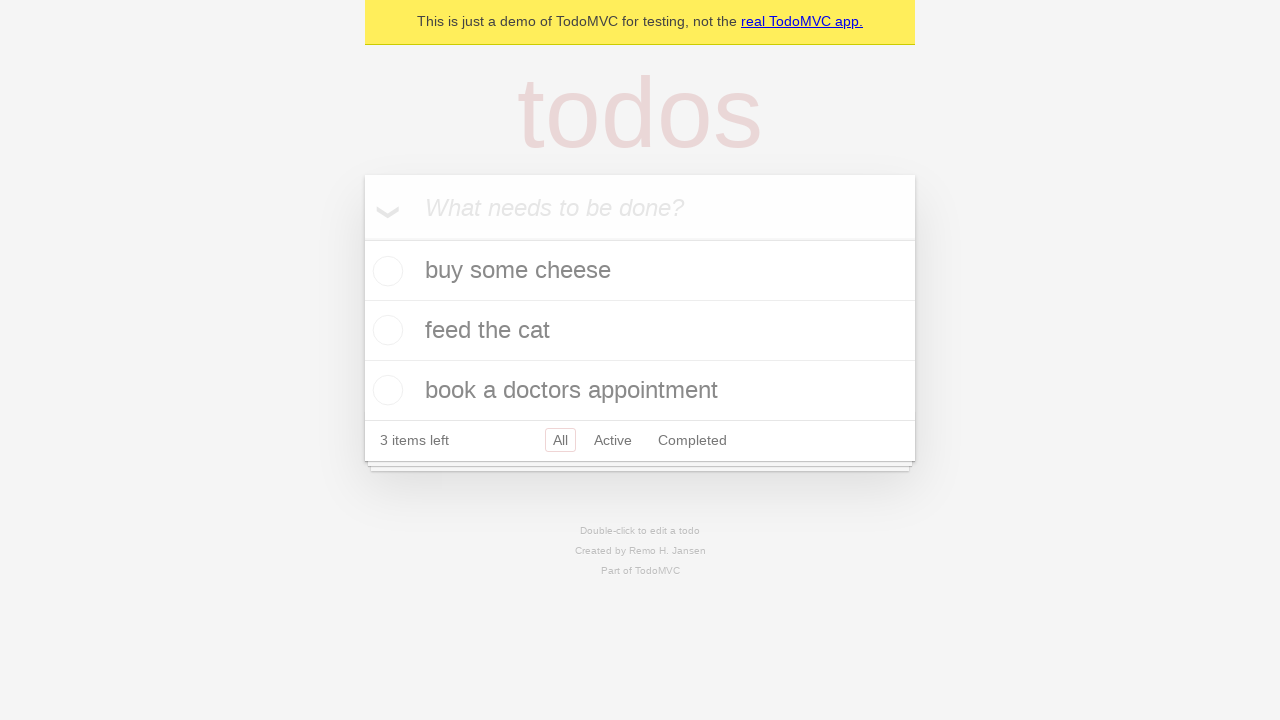

Waited for todo items to appear in uncompleted state
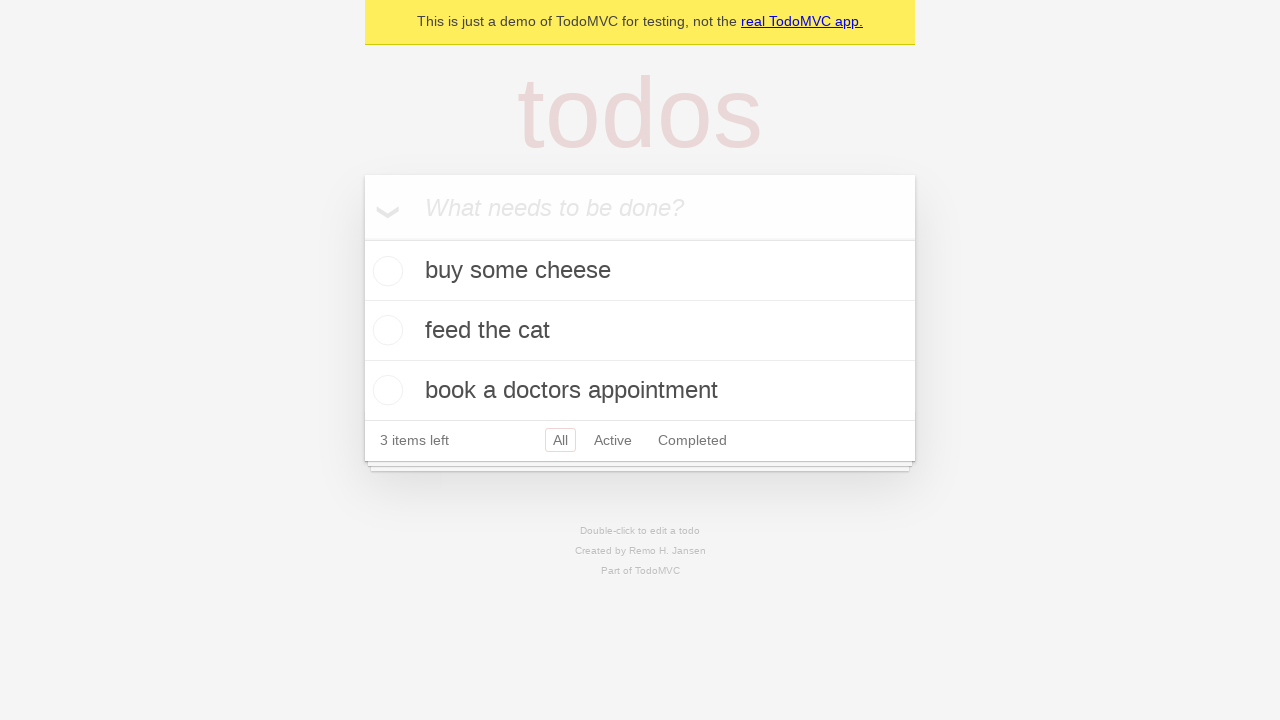

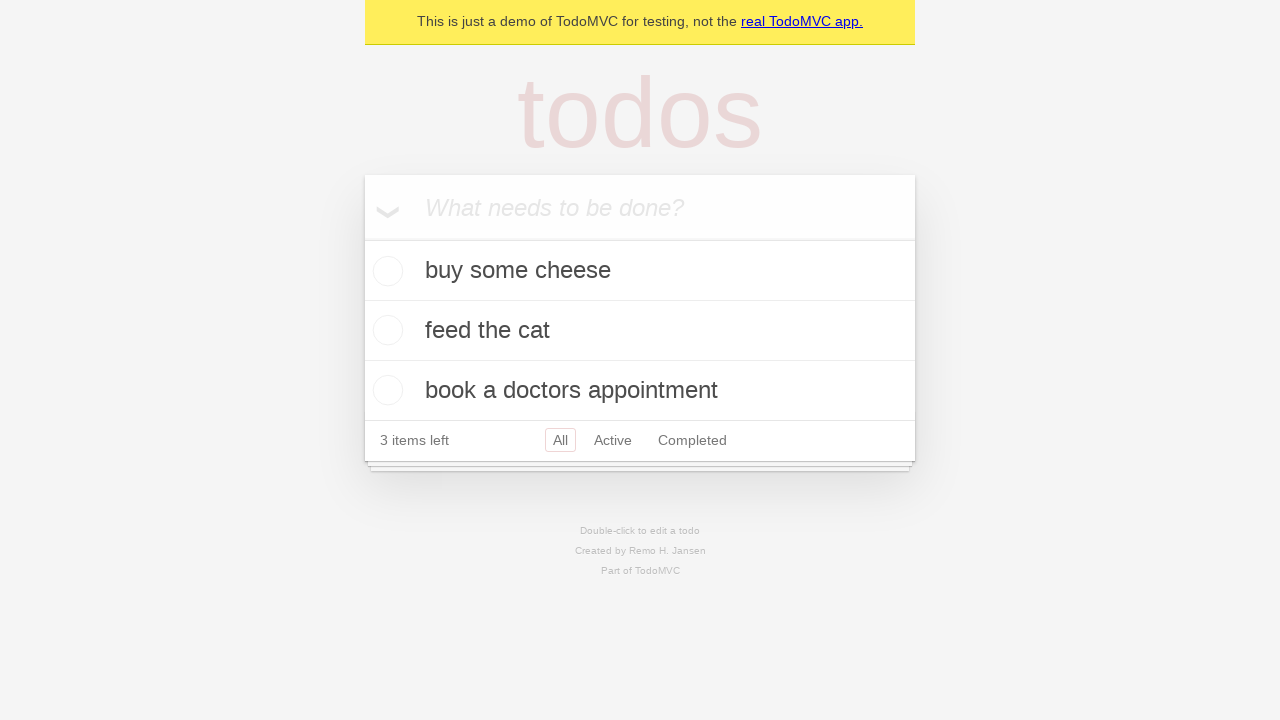